Tests that edits are cancelled when pressing Escape key during editing.

Starting URL: https://demo.playwright.dev/todomvc

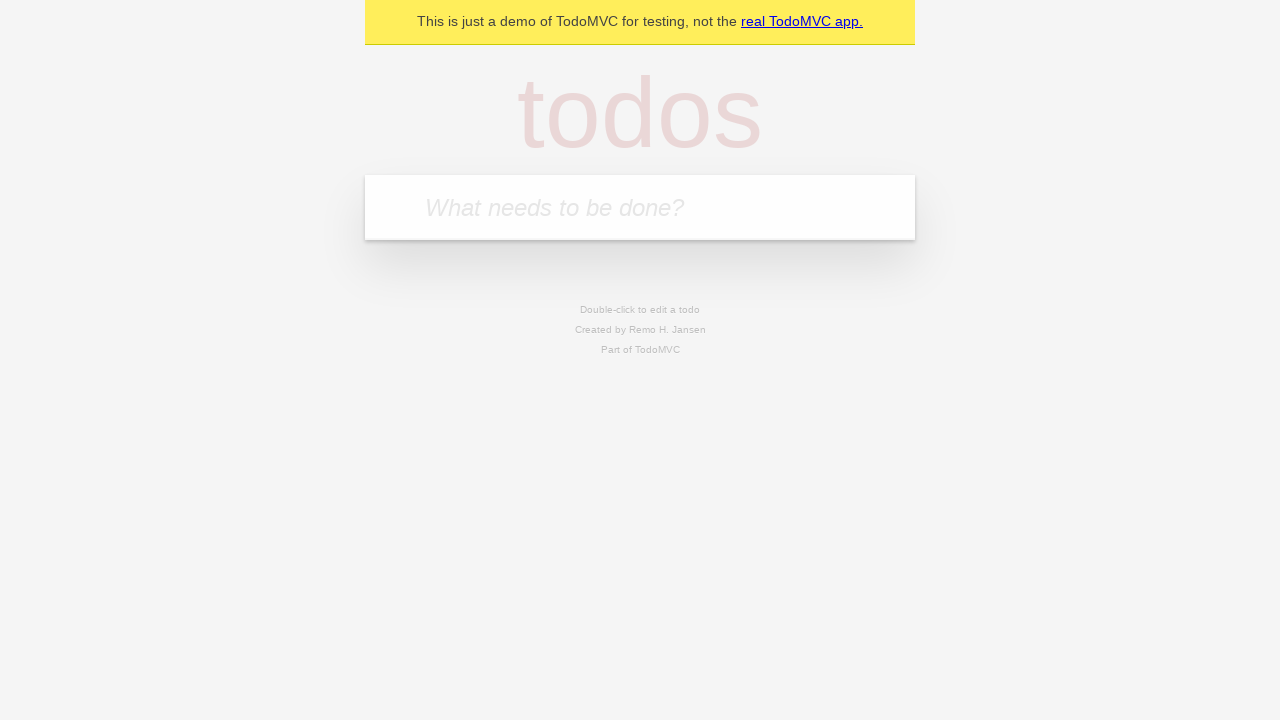

Filled new todo field with 'buy some cheese' on internal:attr=[placeholder="What needs to be done?"i]
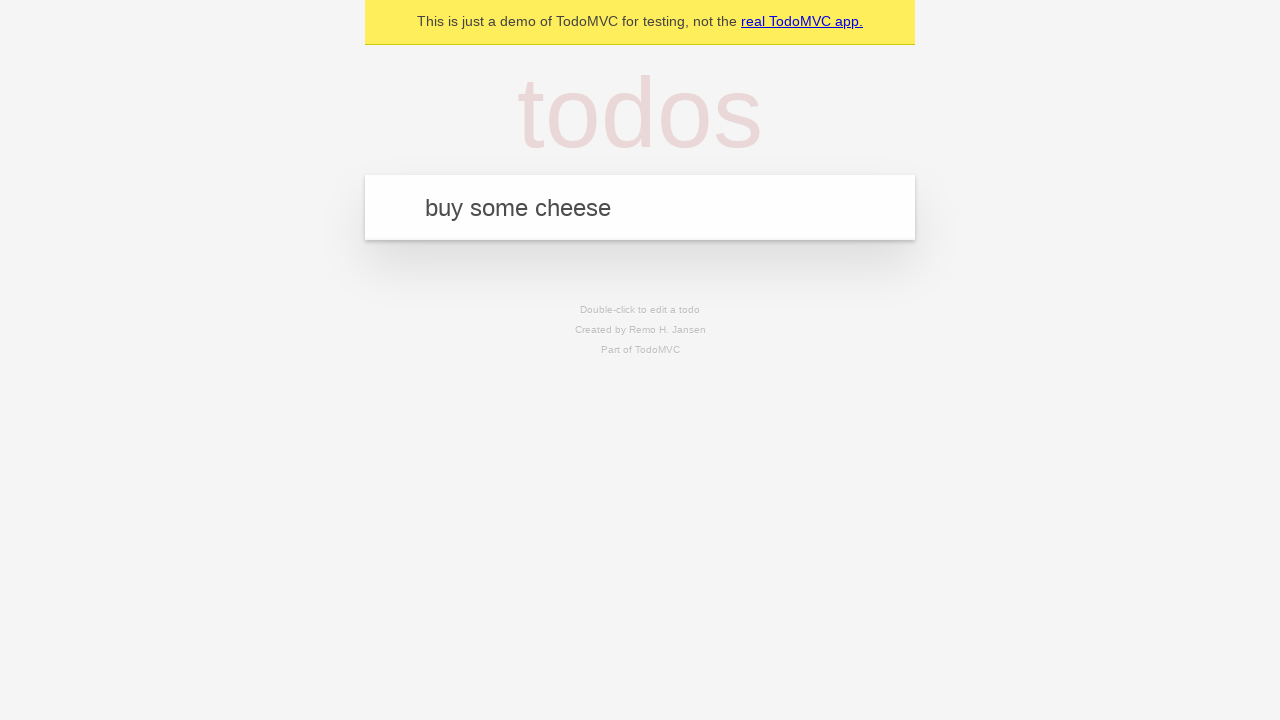

Pressed Enter to create todo 'buy some cheese' on internal:attr=[placeholder="What needs to be done?"i]
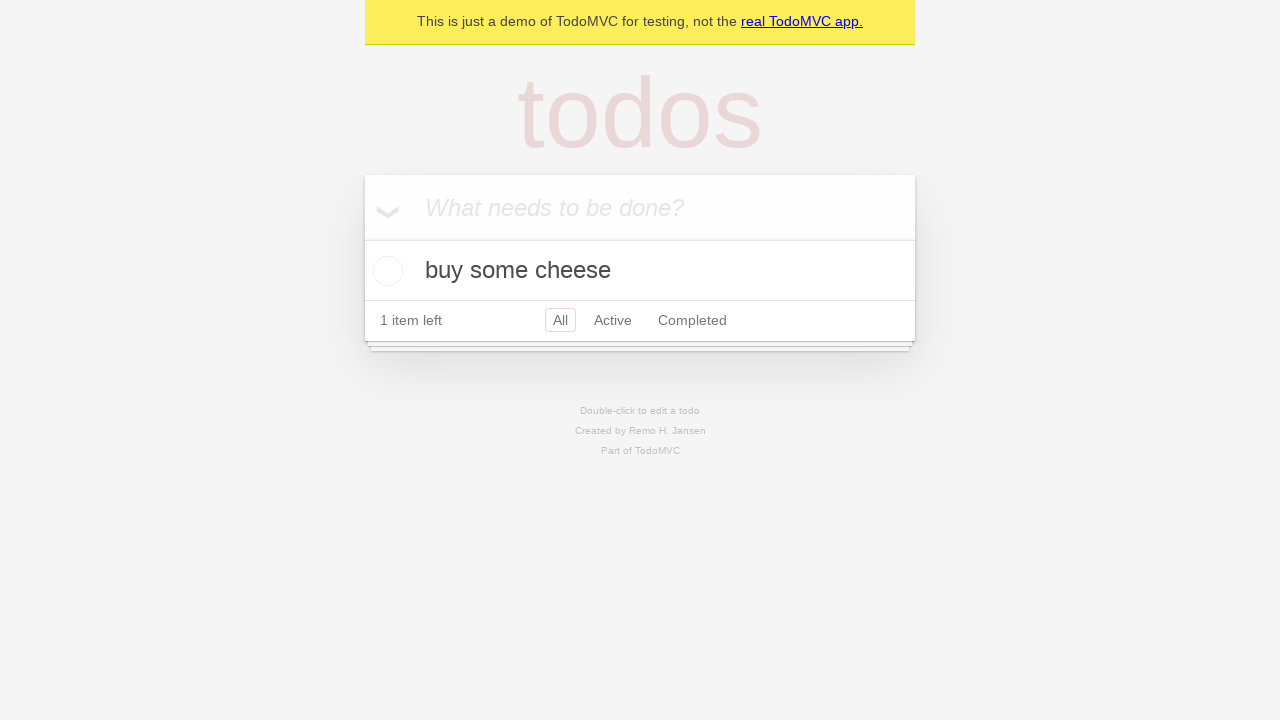

Filled new todo field with 'feed the cat' on internal:attr=[placeholder="What needs to be done?"i]
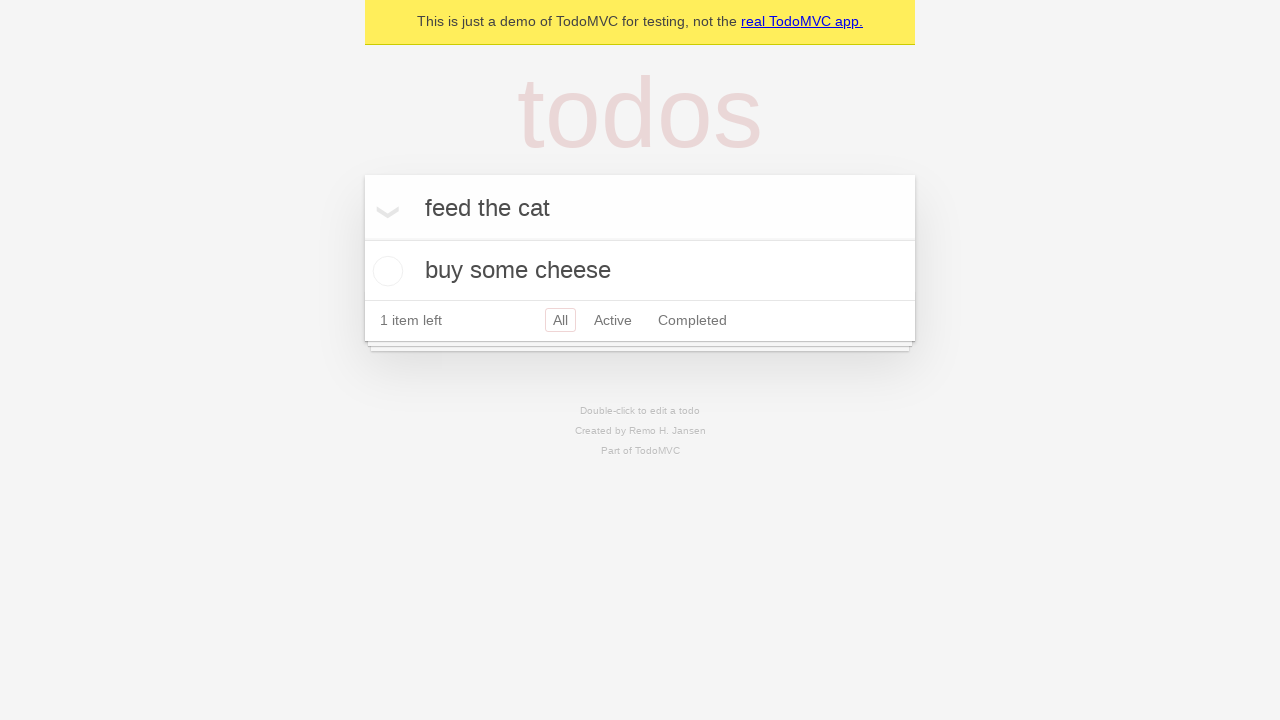

Pressed Enter to create todo 'feed the cat' on internal:attr=[placeholder="What needs to be done?"i]
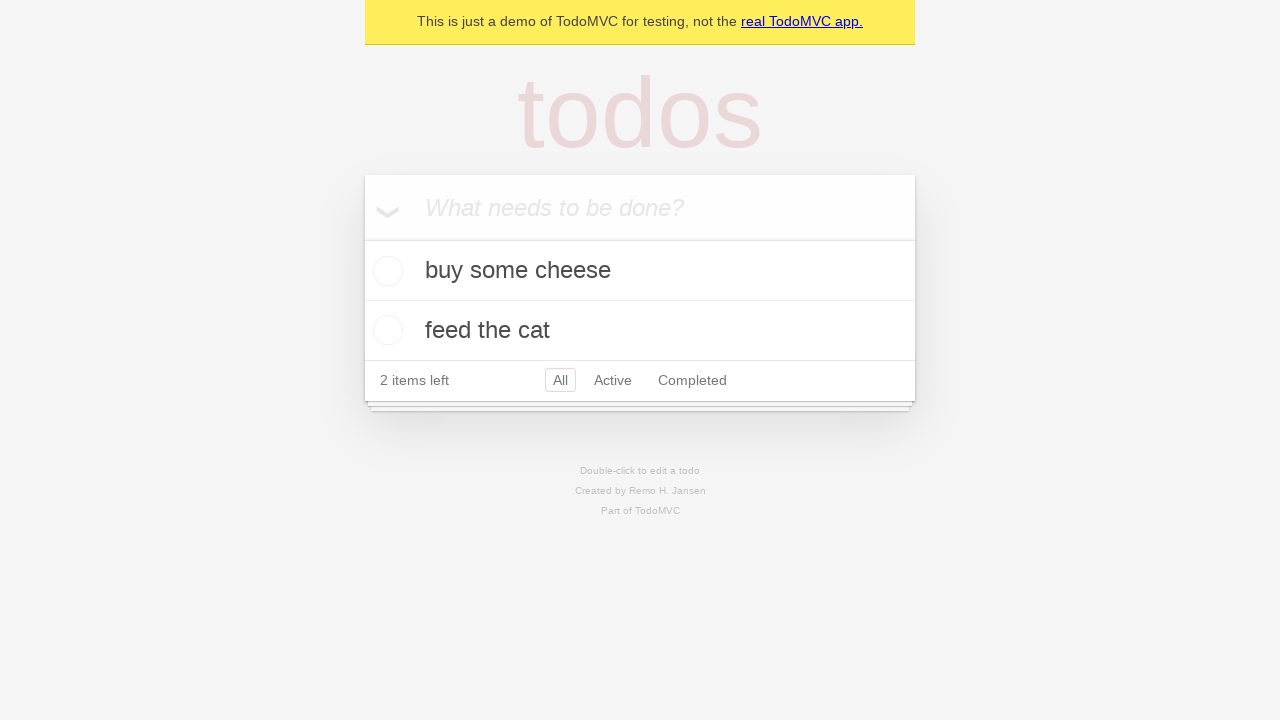

Filled new todo field with 'book a doctors appointment' on internal:attr=[placeholder="What needs to be done?"i]
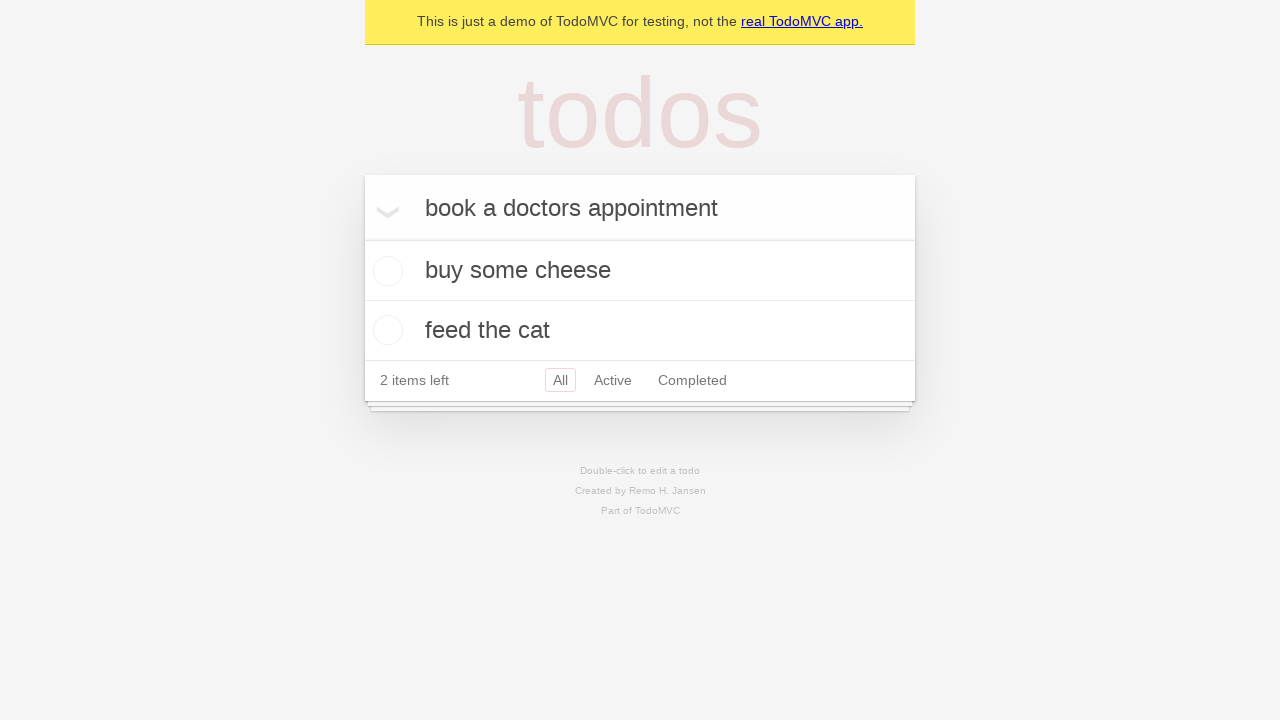

Pressed Enter to create todo 'book a doctors appointment' on internal:attr=[placeholder="What needs to be done?"i]
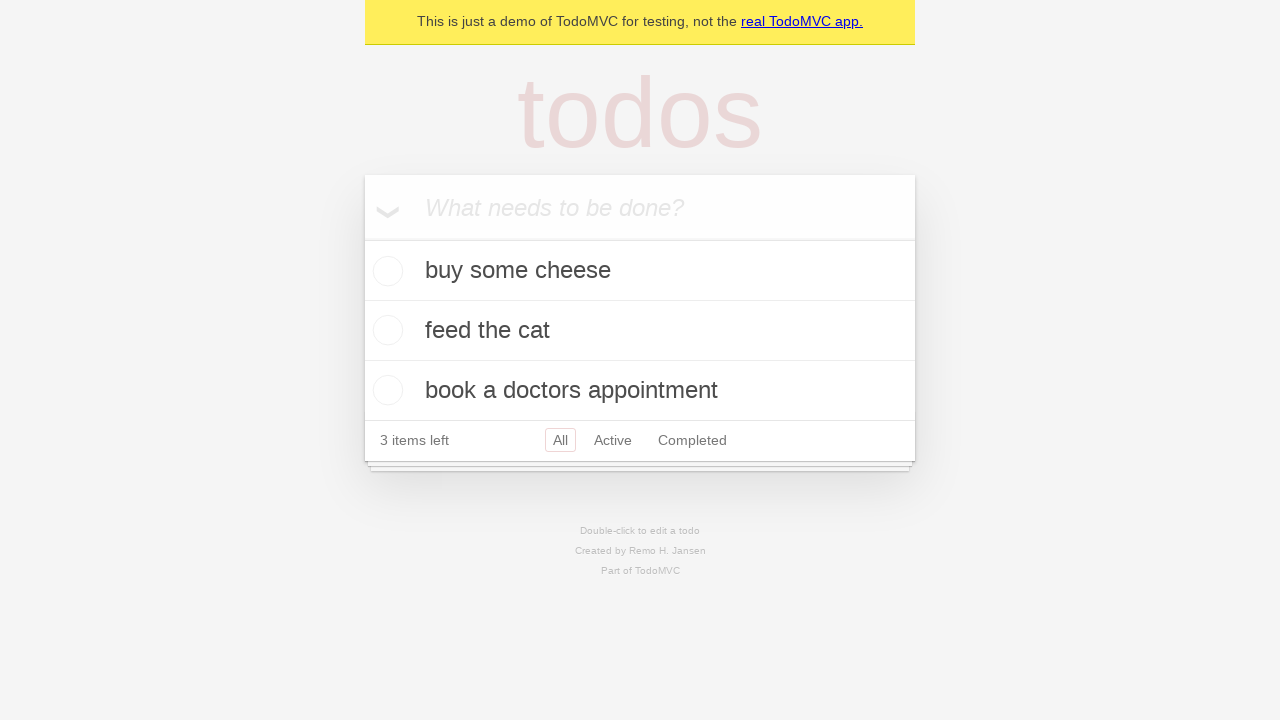

Double-clicked second todo to enter edit mode at (640, 331) on internal:testid=[data-testid="todo-item"s] >> nth=1
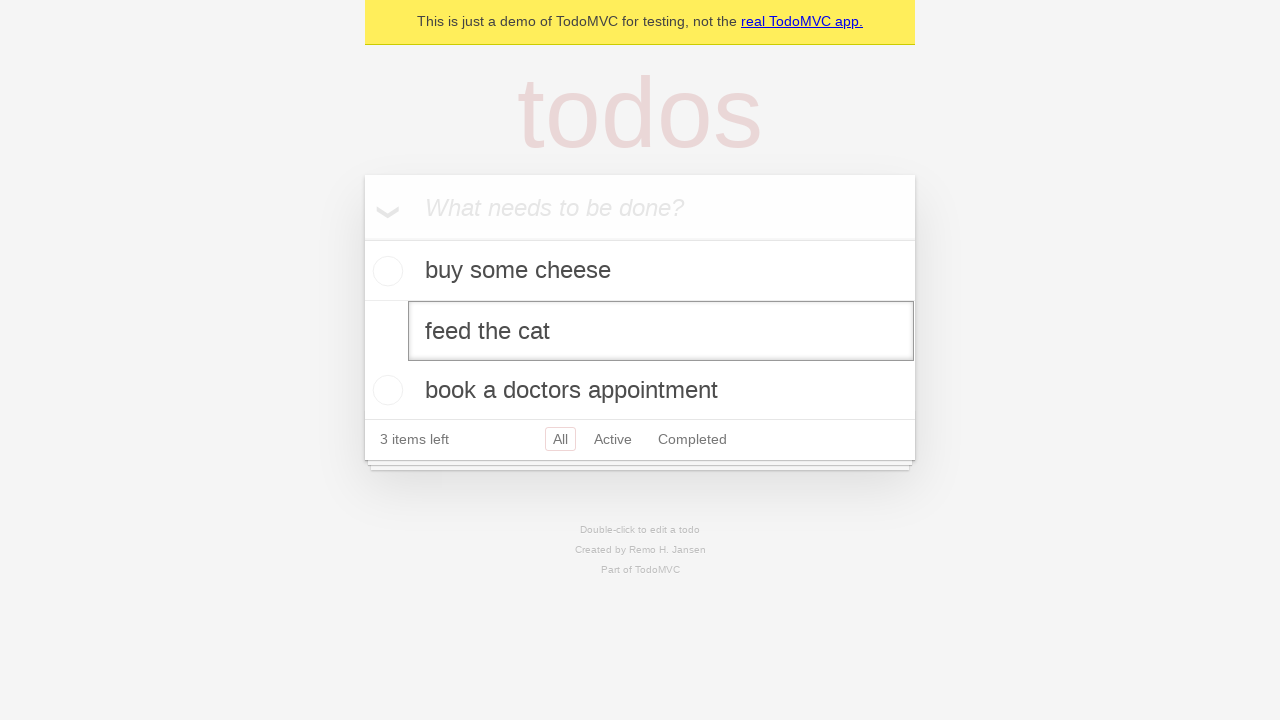

Changed todo text to 'buy some sausages' on internal:testid=[data-testid="todo-item"s] >> nth=1 >> internal:role=textbox[nam
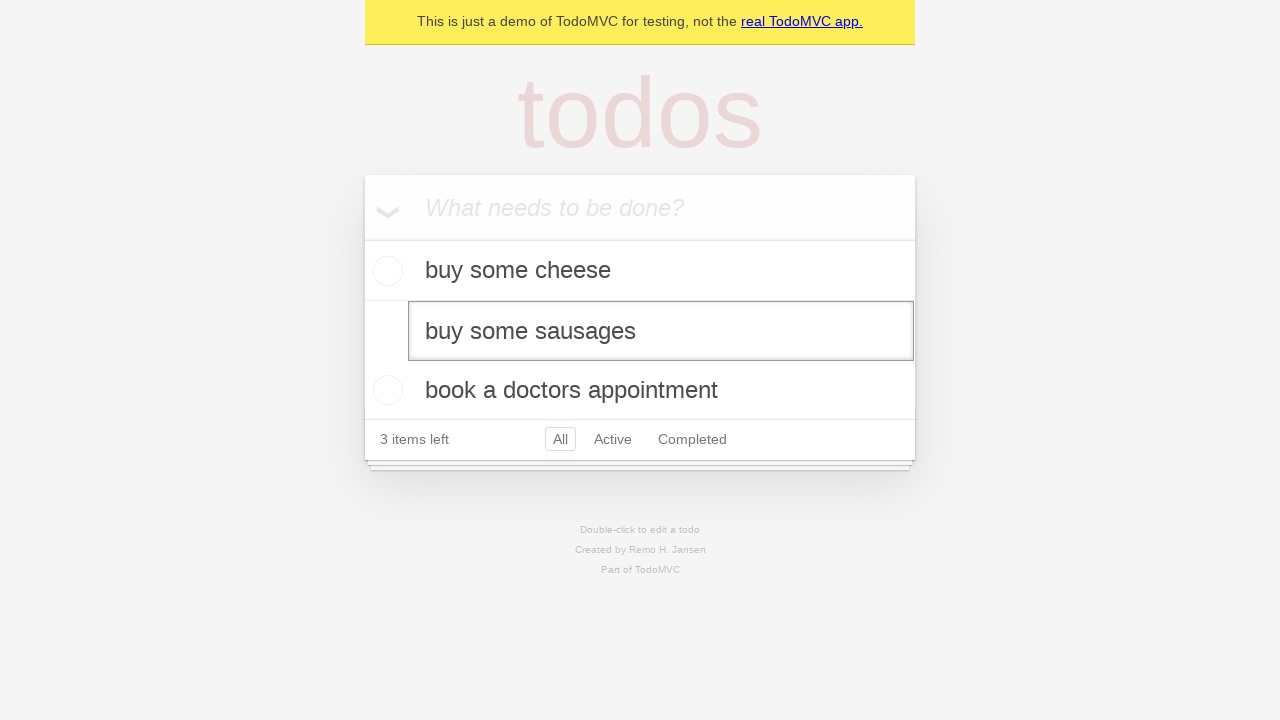

Pressed Escape key to cancel edits on internal:testid=[data-testid="todo-item"s] >> nth=1 >> internal:role=textbox[nam
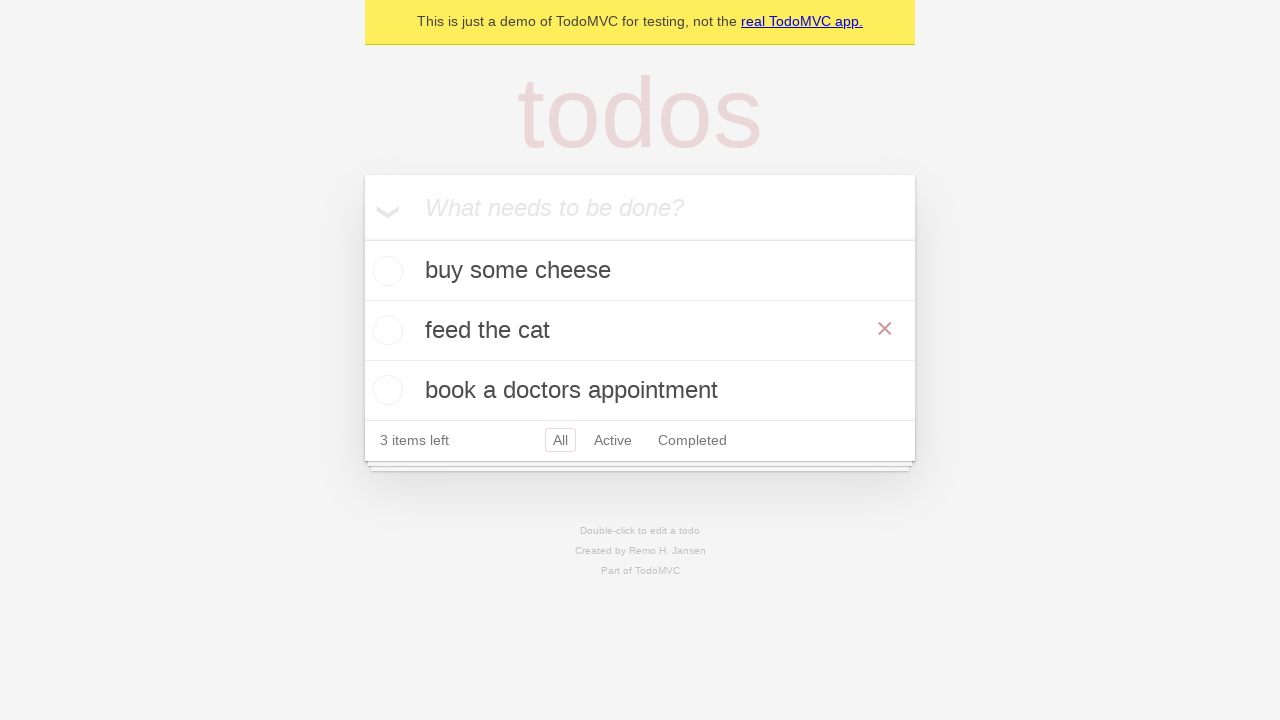

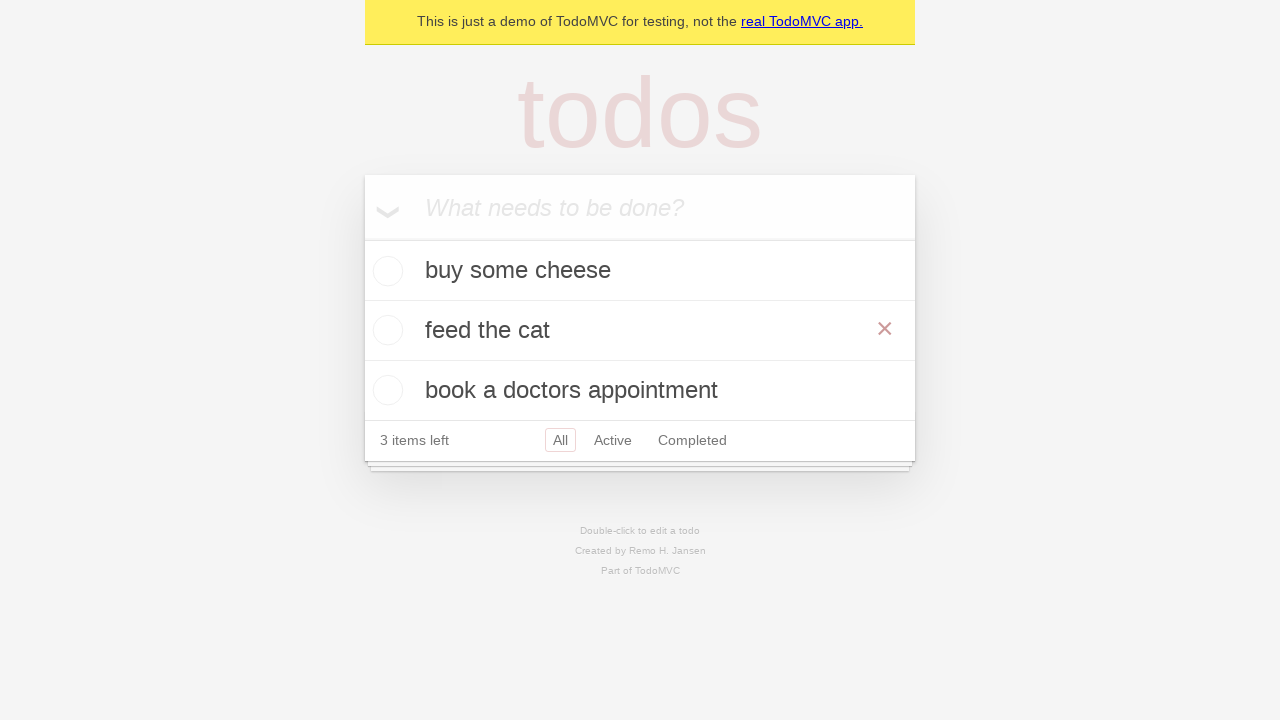